Tests the text box input functionality on DemoQA by filling in a full name field, submitting the form, and verifying the result displays correctly

Starting URL: https://demoqa.com/text-box

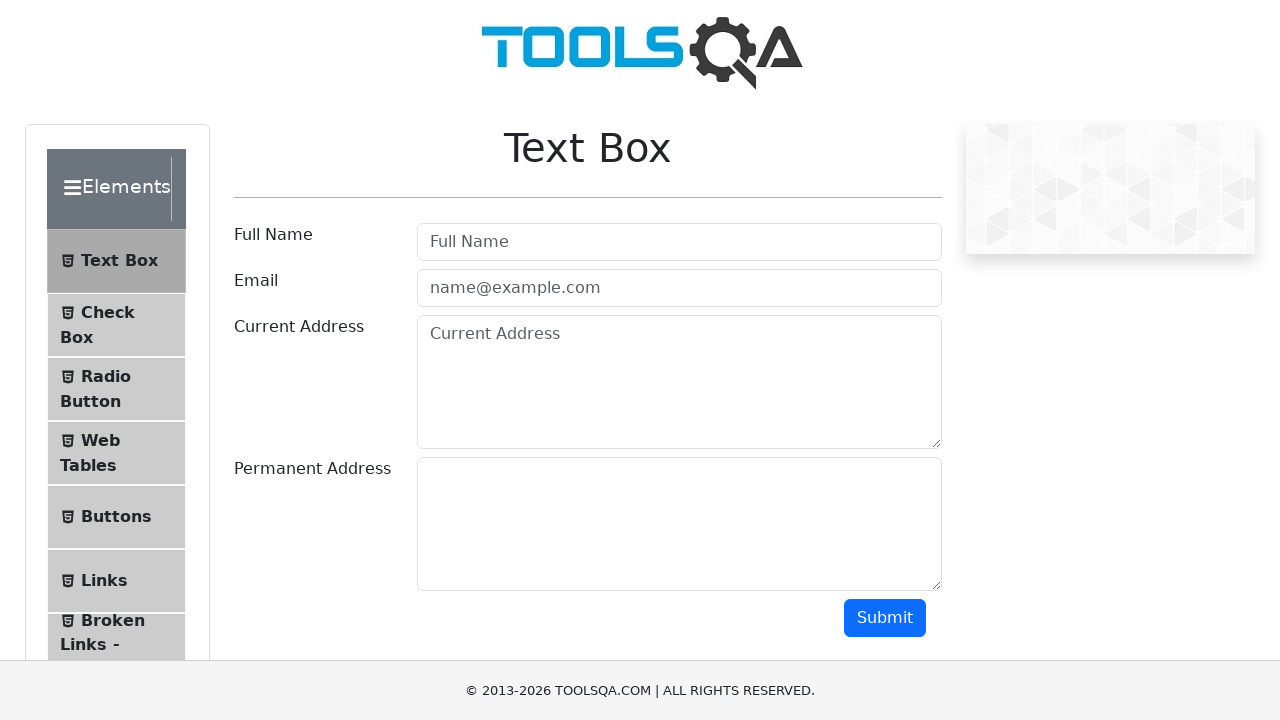

Filled full name field with 'Mindaugas V.' on #userName
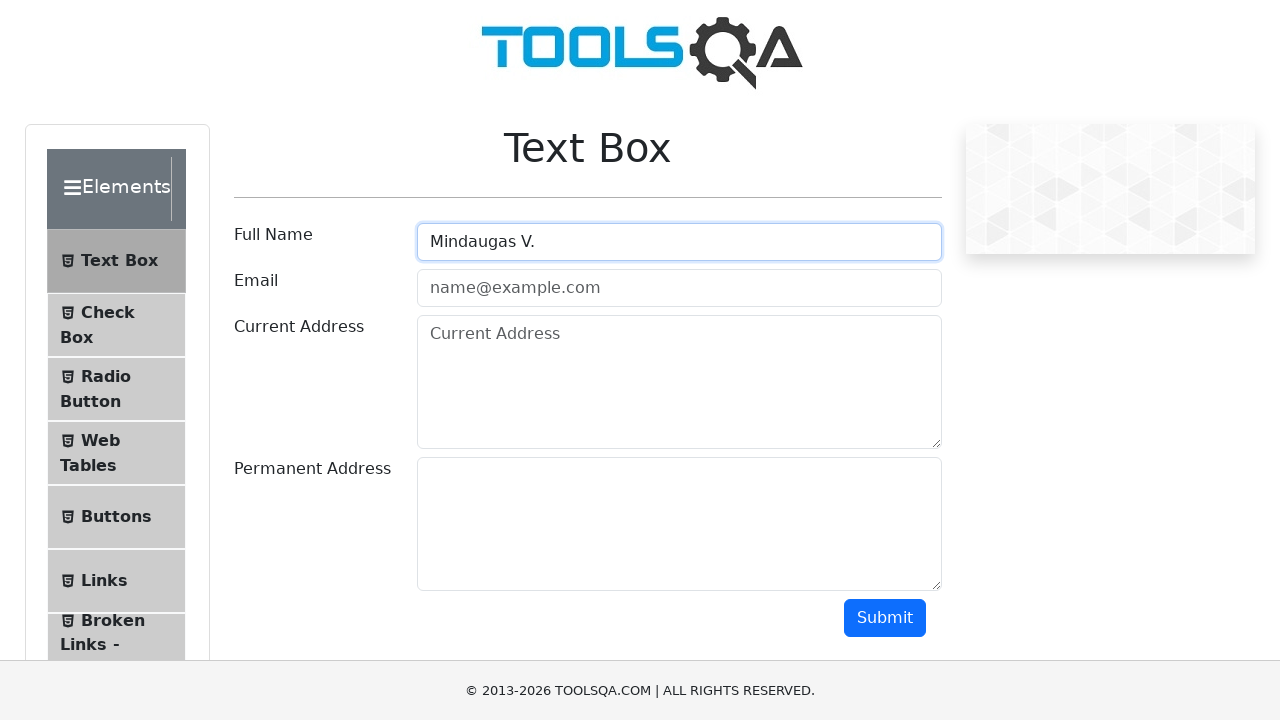

Clicked submit button to submit the form at (885, 618) on #submit
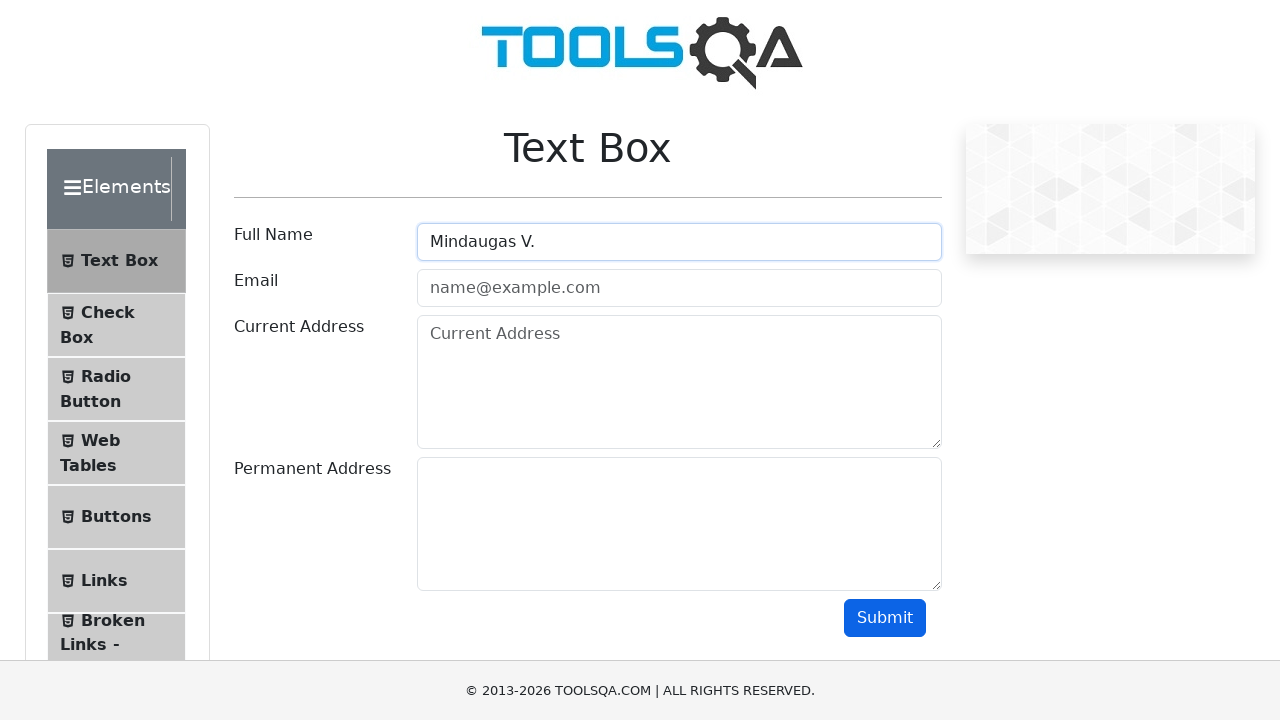

Verified that the name result is displayed
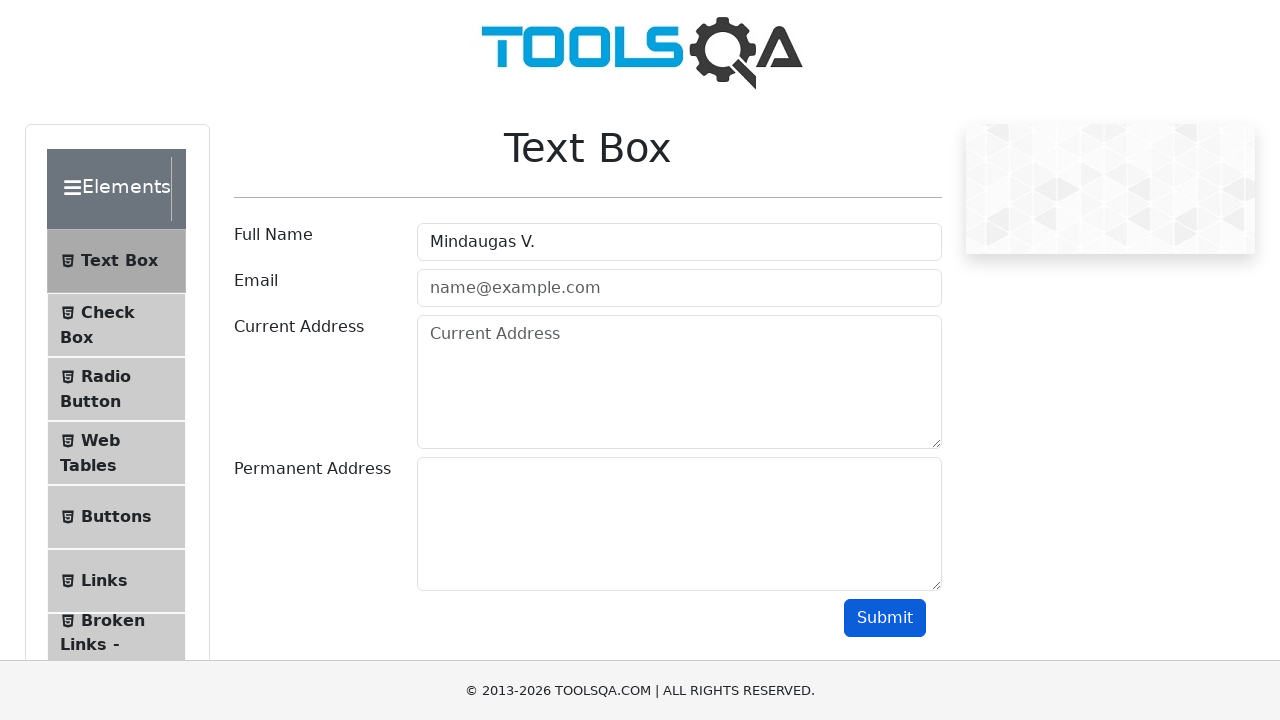

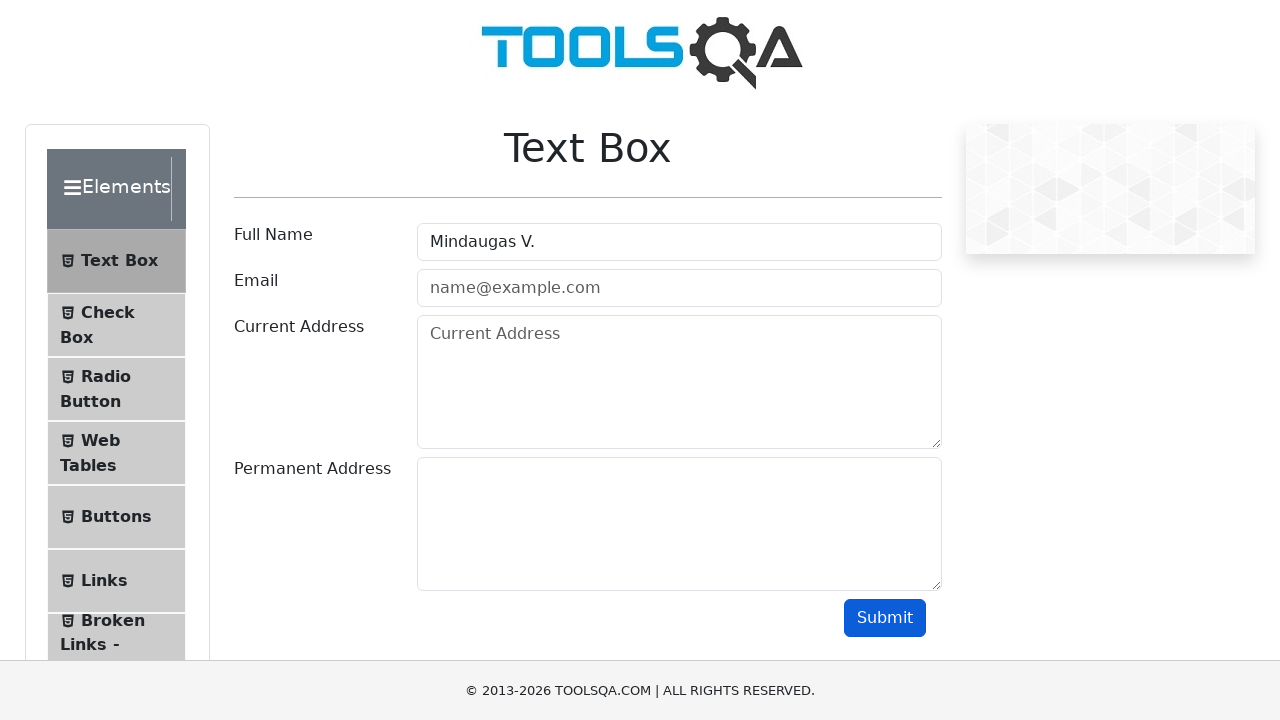